Tests jQuery droppable functionality by dragging an element onto a drop target and verifying the text changes

Starting URL: https://jqueryui.com/resources/demos/droppable/default.html

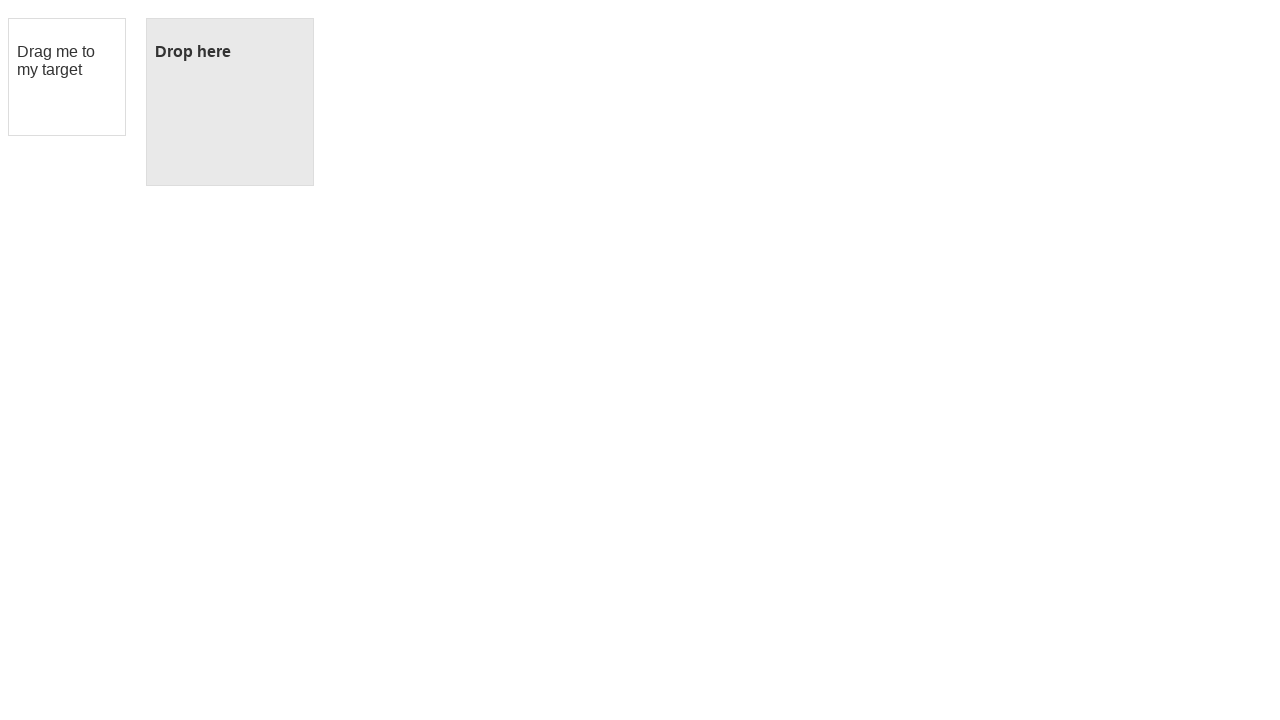

Located draggable element with id 'draggable'
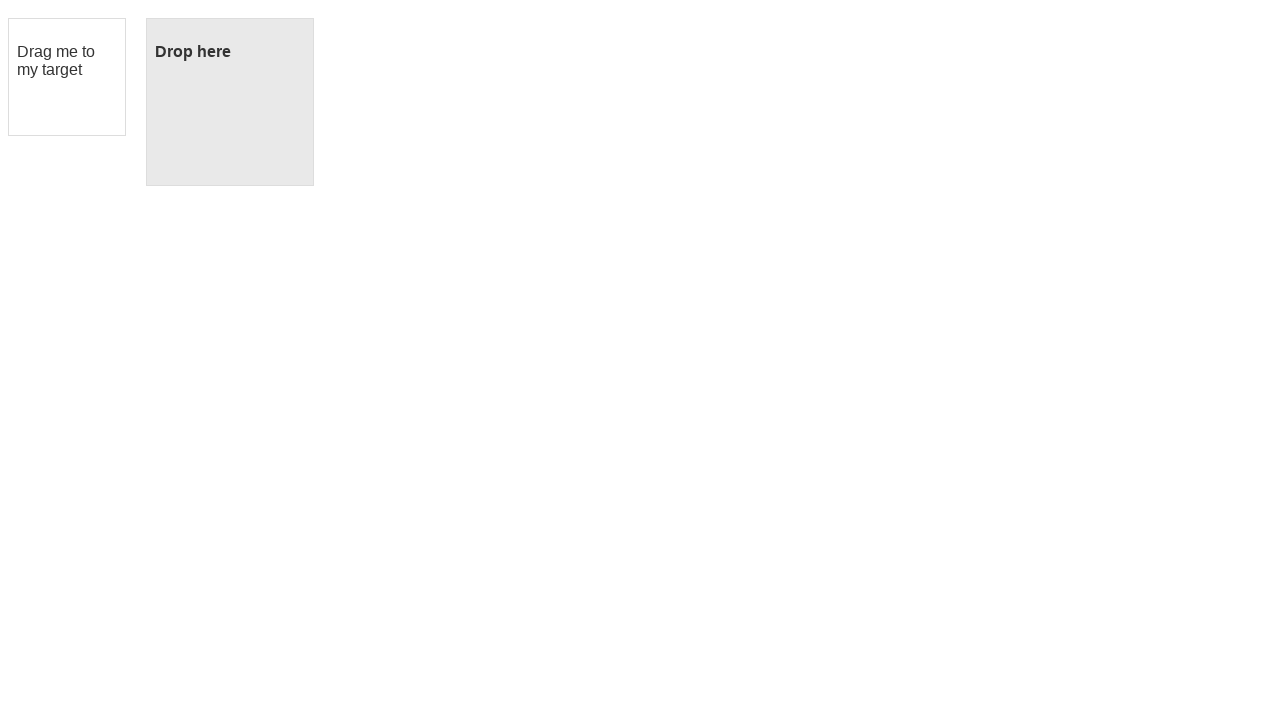

Located droppable element with id 'droppable'
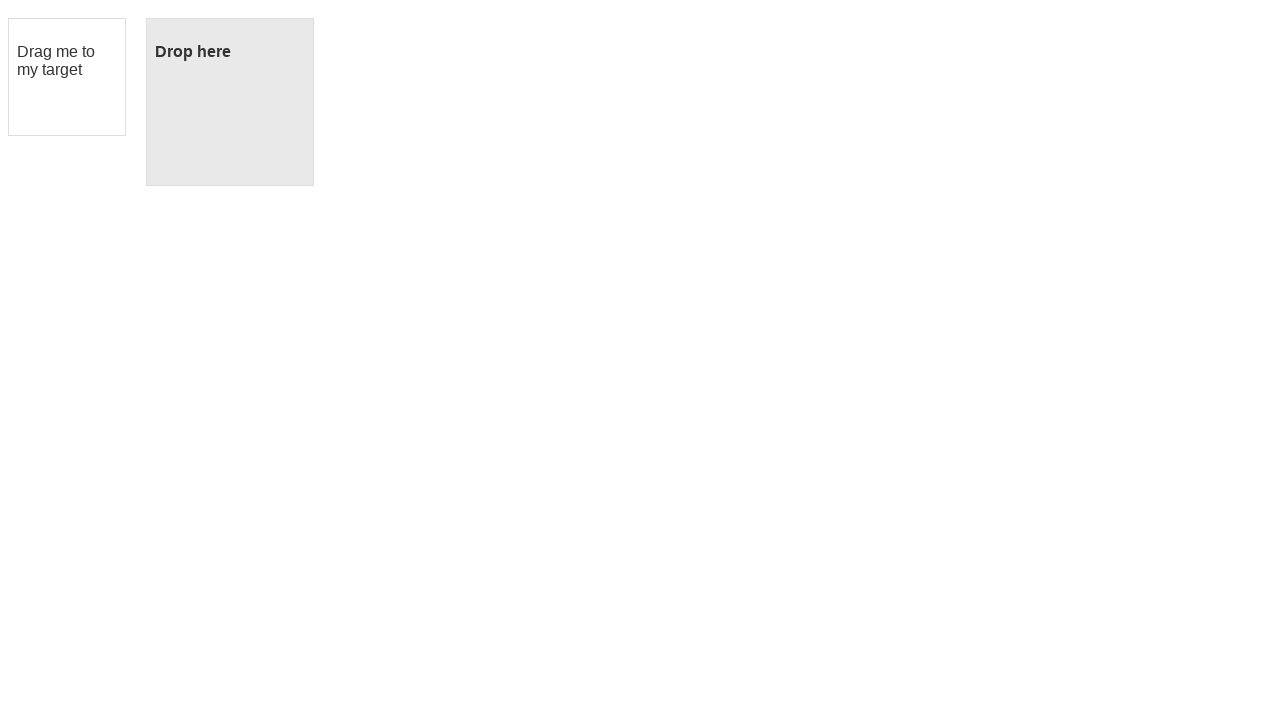

Dragged element onto drop target at (230, 102)
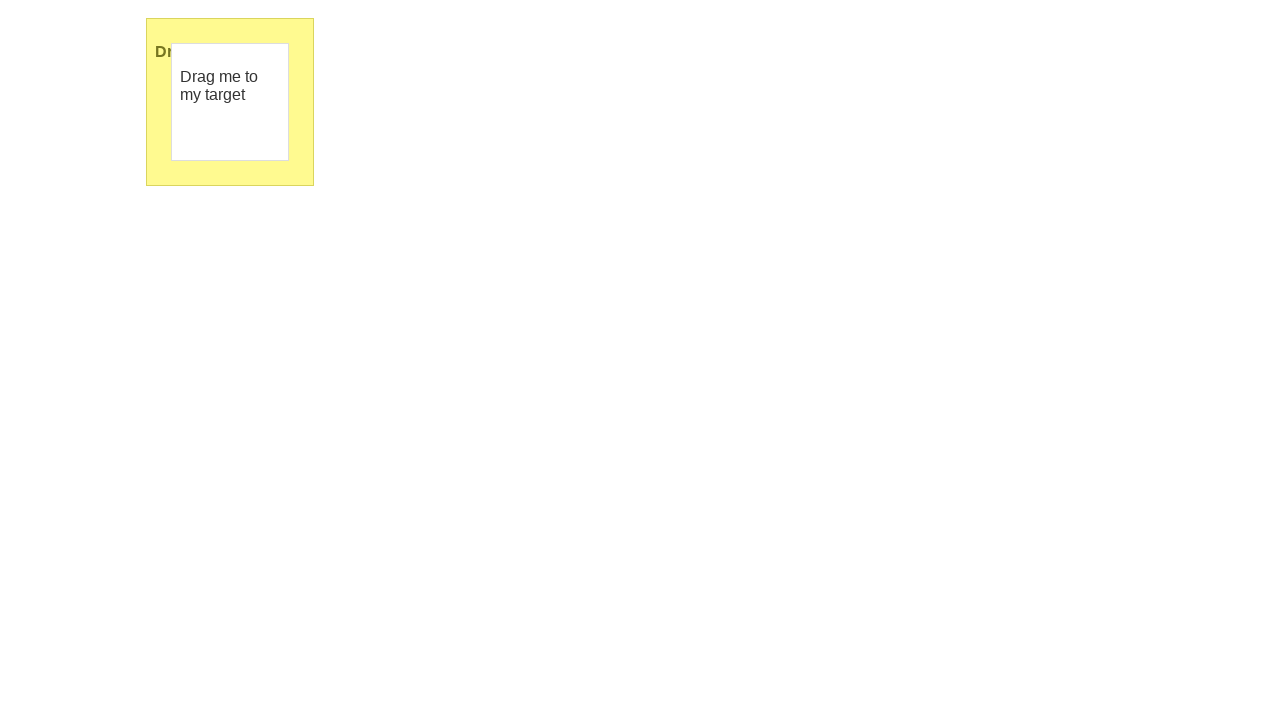

Waited 500ms for drop animation to complete
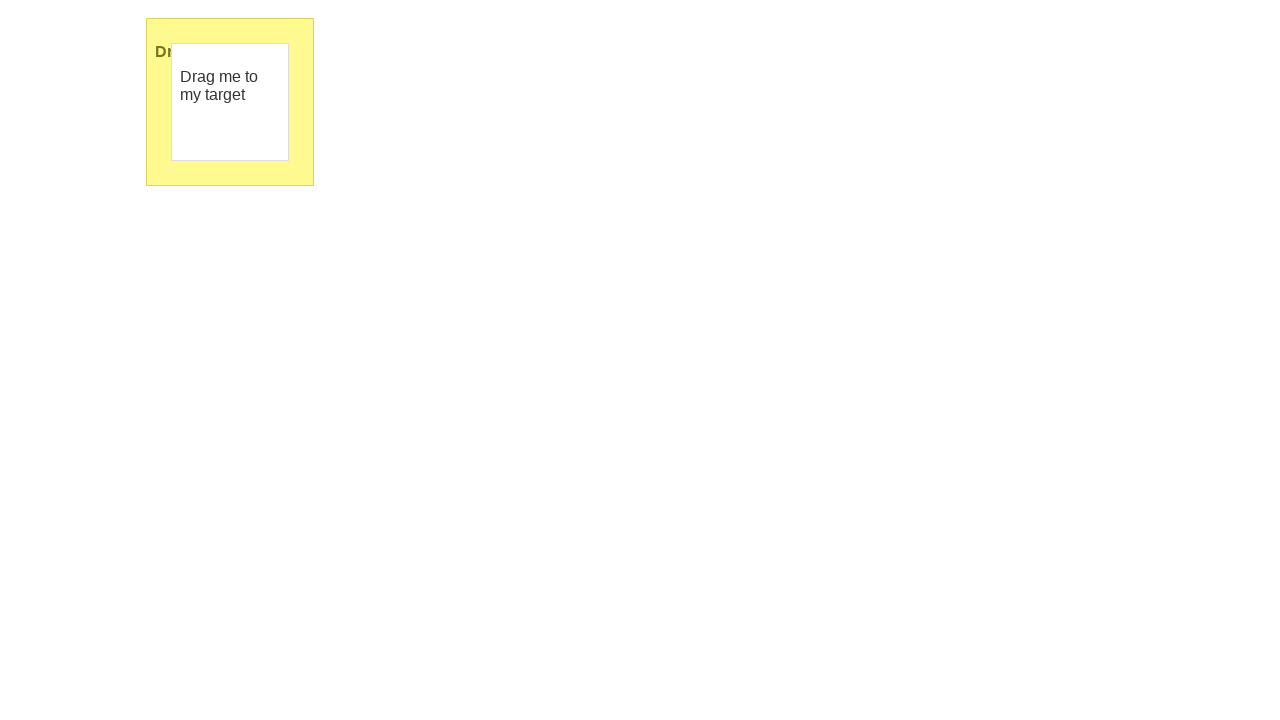

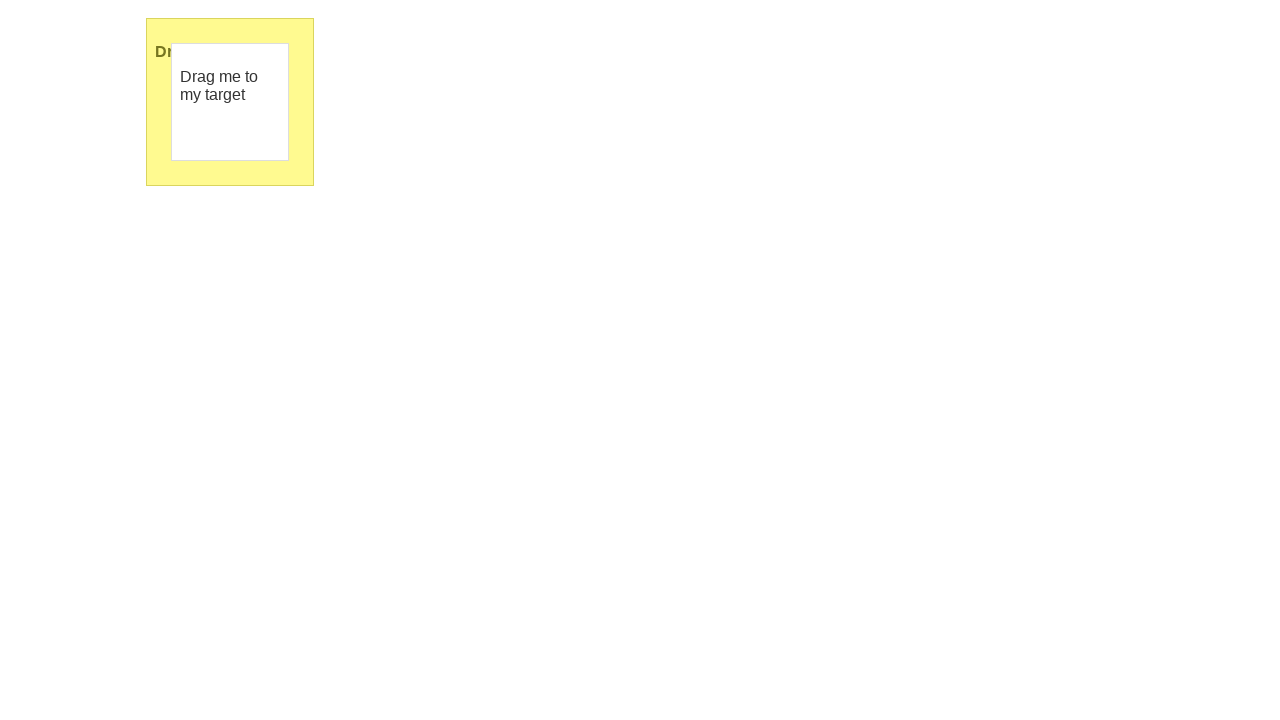